Tests infinite scroll functionality on a news website by scrolling to the bottom of the page multiple times to trigger lazy loading of content

Starting URL: http://www.toutiao.com

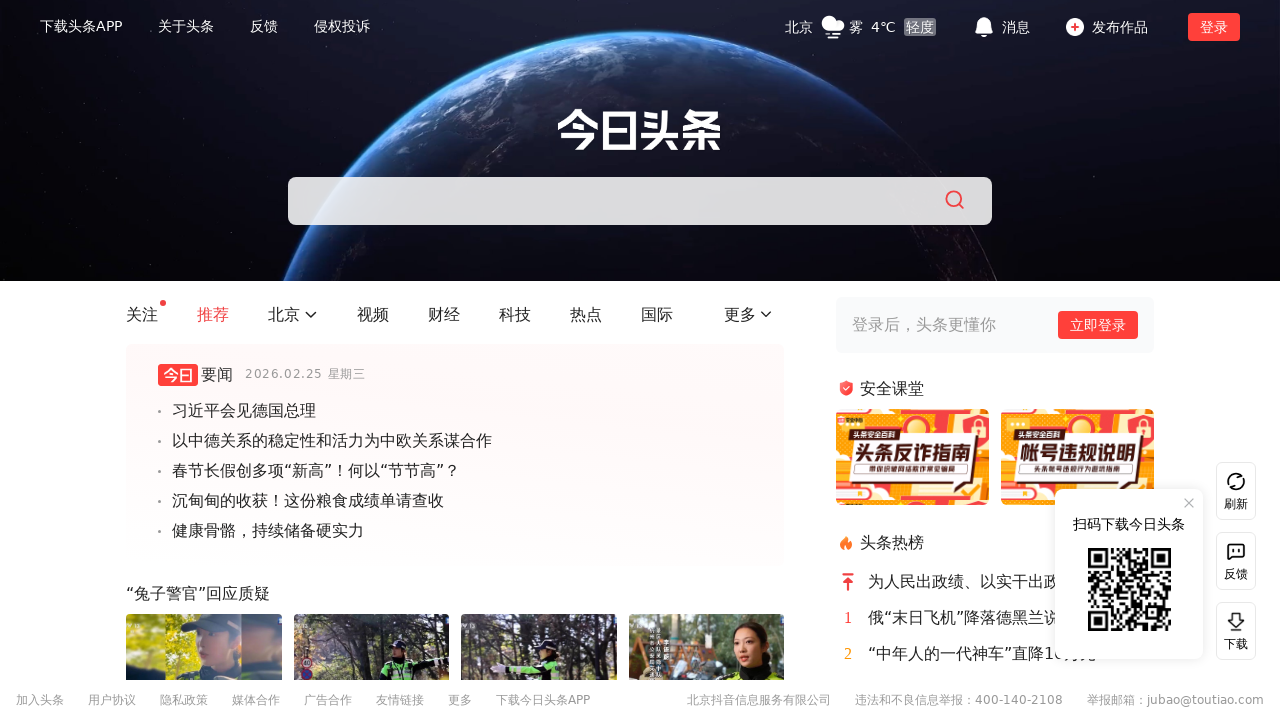

Scrolled to bottom of page to trigger lazy loading
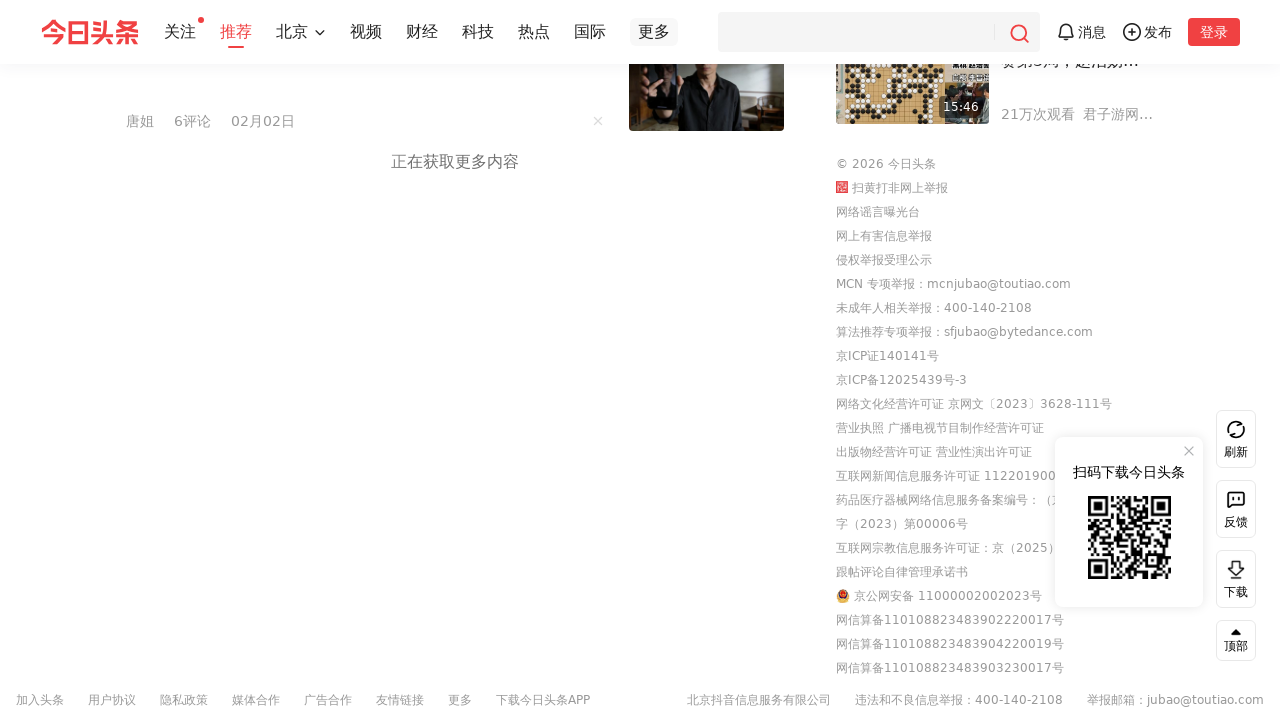

Waited 3 seconds for new content to load
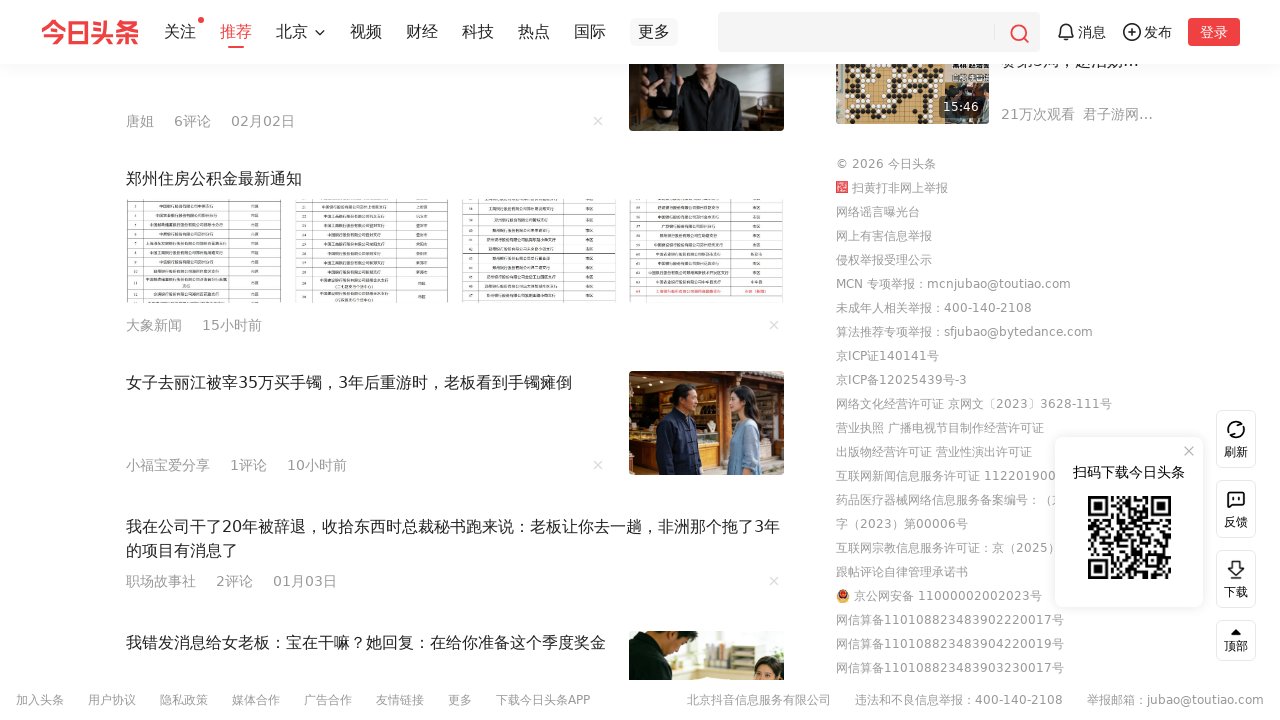

Scrolled to bottom of page again to load more content
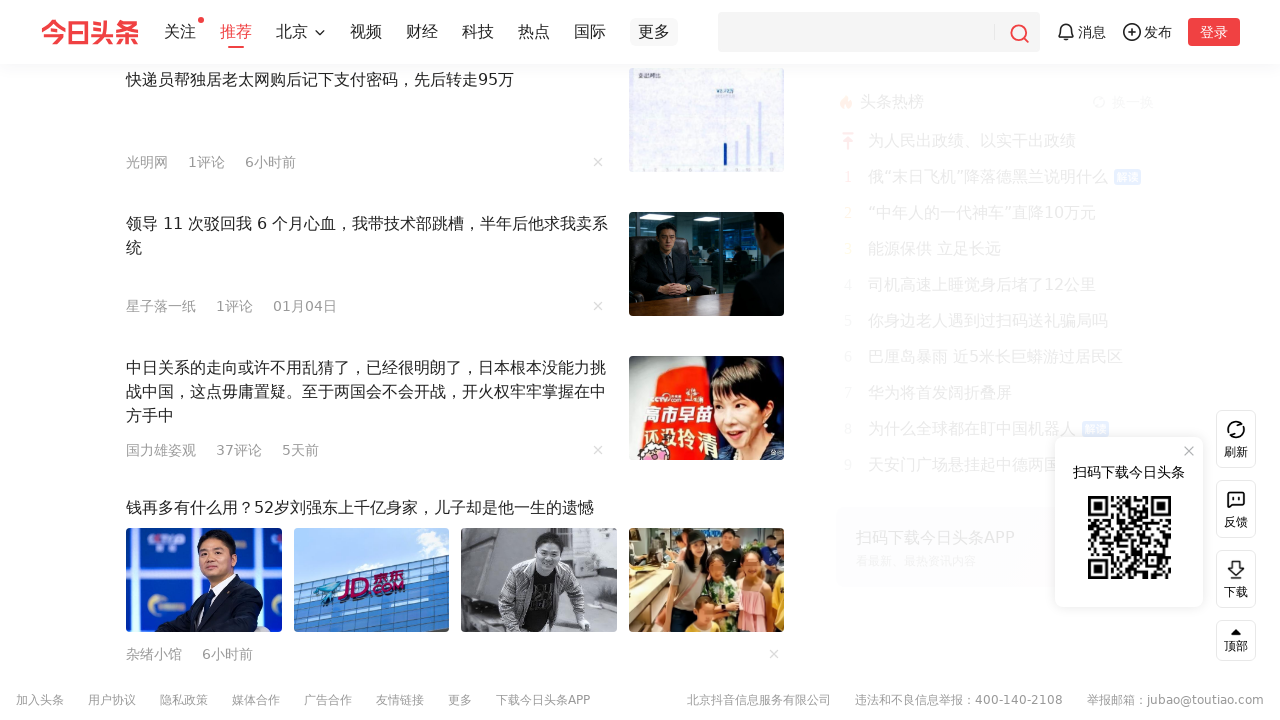

Waited 3 seconds for additional content to load
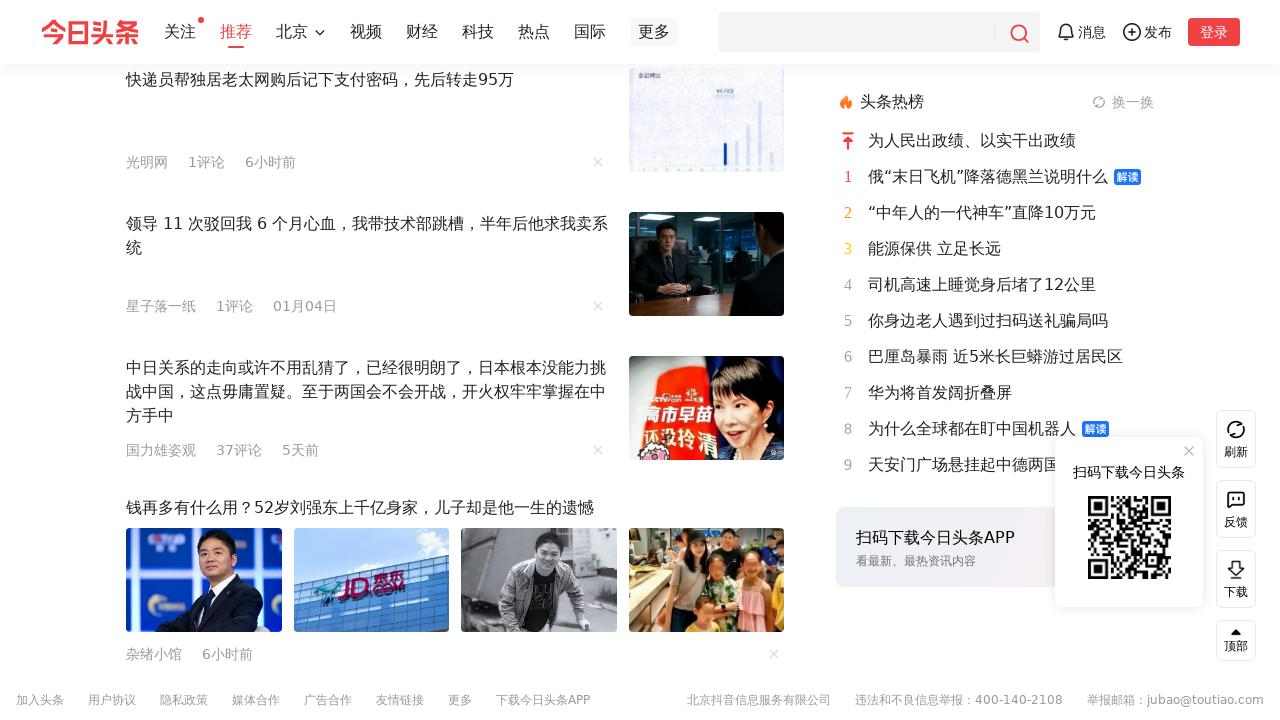

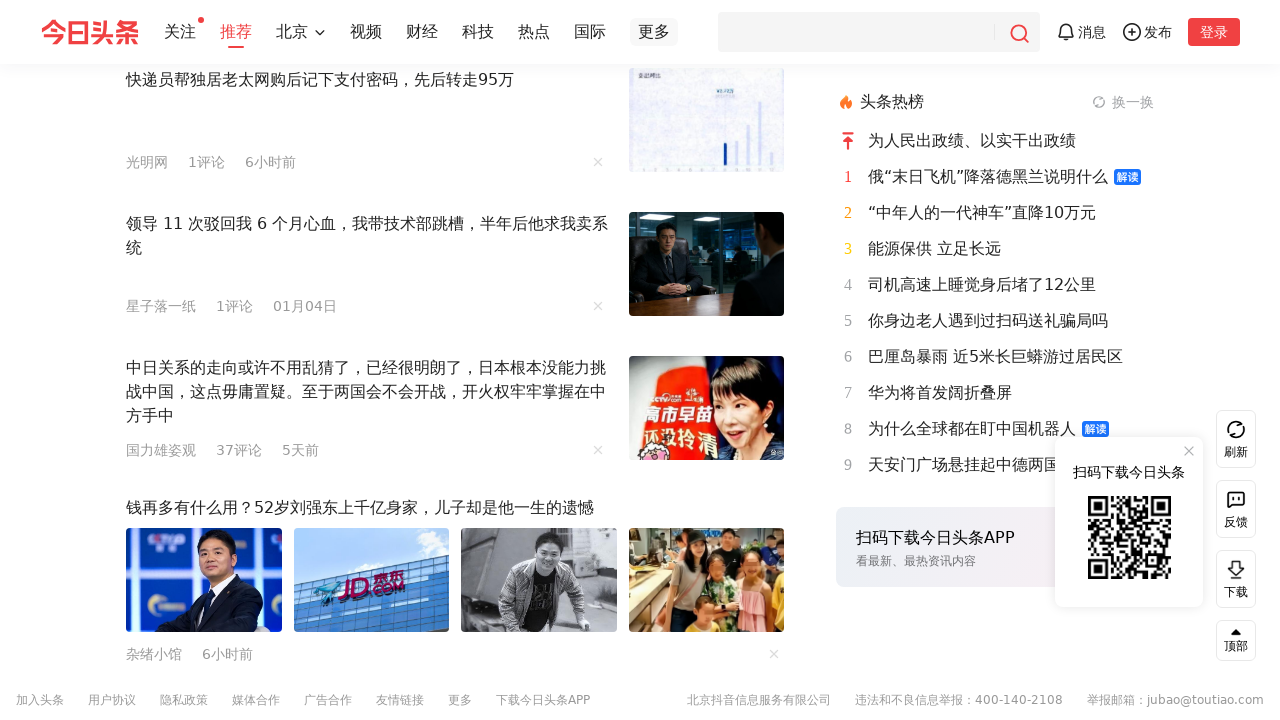